Tests an e-commerce shopping cart by adding multiple items (2 Stuffed Frogs, 5 Fluffy Bunnies, 3 Valentine Bears), navigating to the cart, and verifying that prices and subtotals are correctly calculated.

Starting URL: http://jupiter.cloud.planittesting.com/

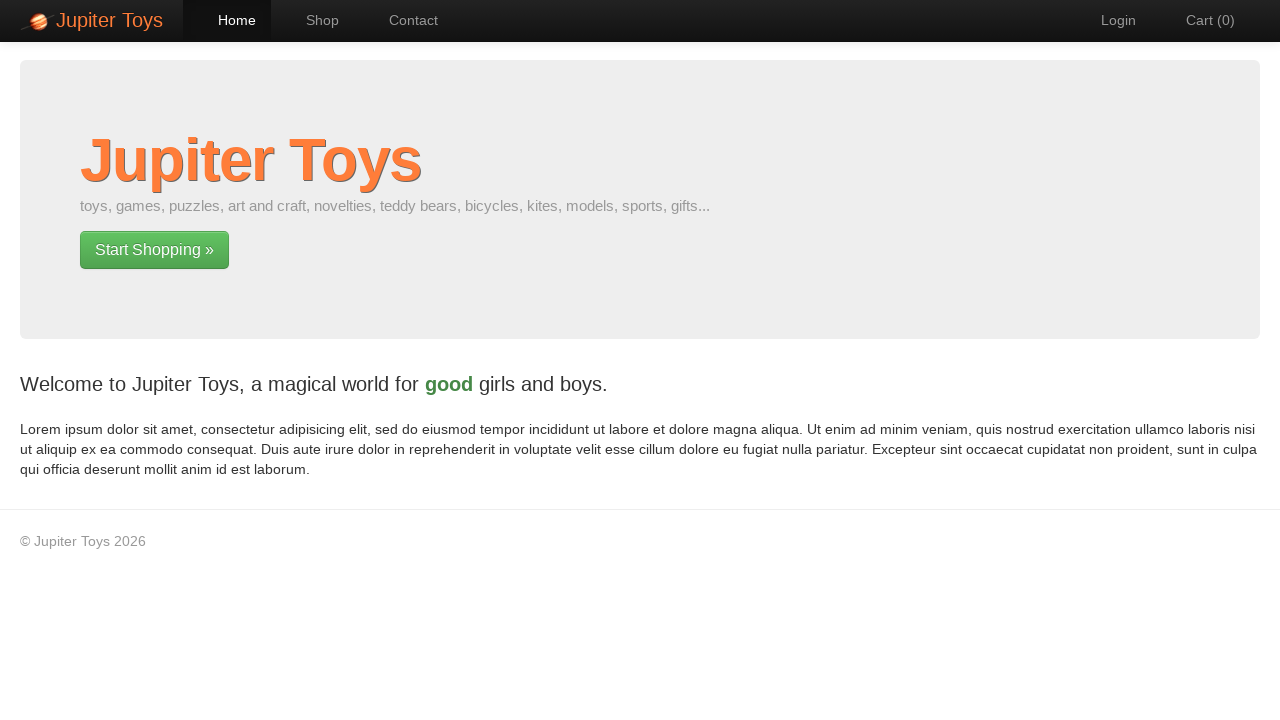

Clicked Shop navigation link at (312, 20) on xpath=//*[@id='nav-shop']/a
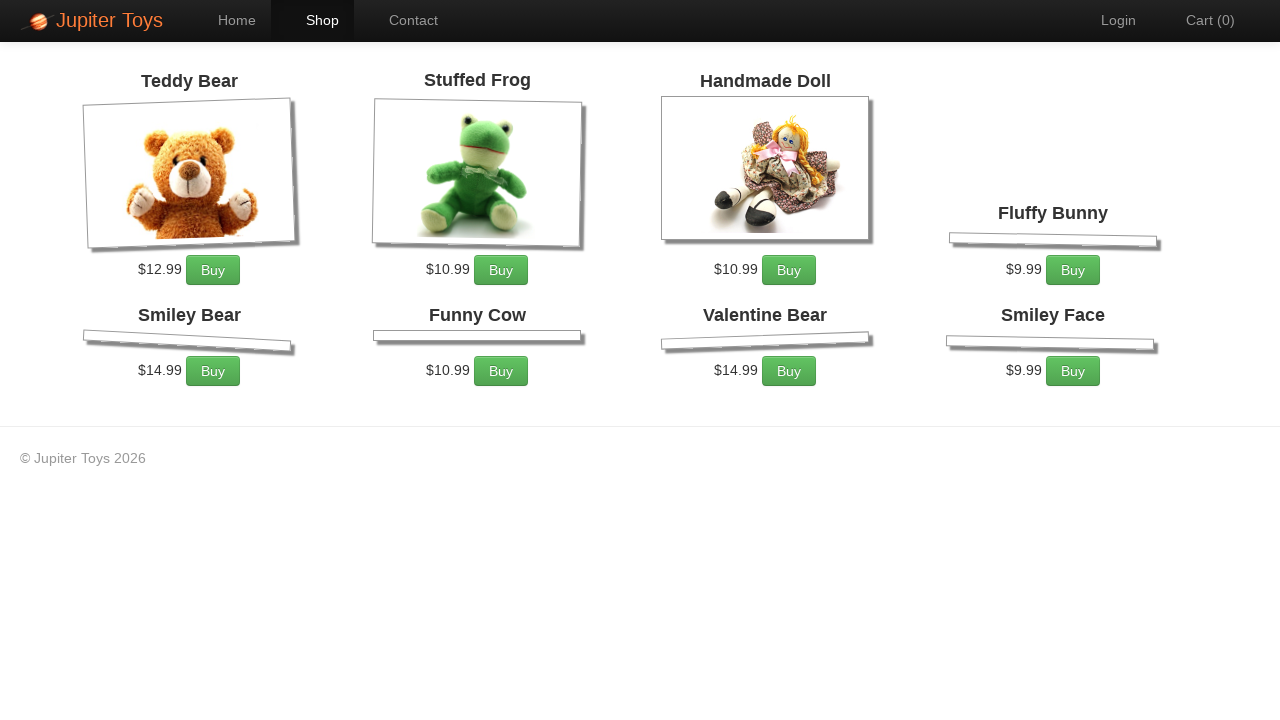

Waited for shop page to load
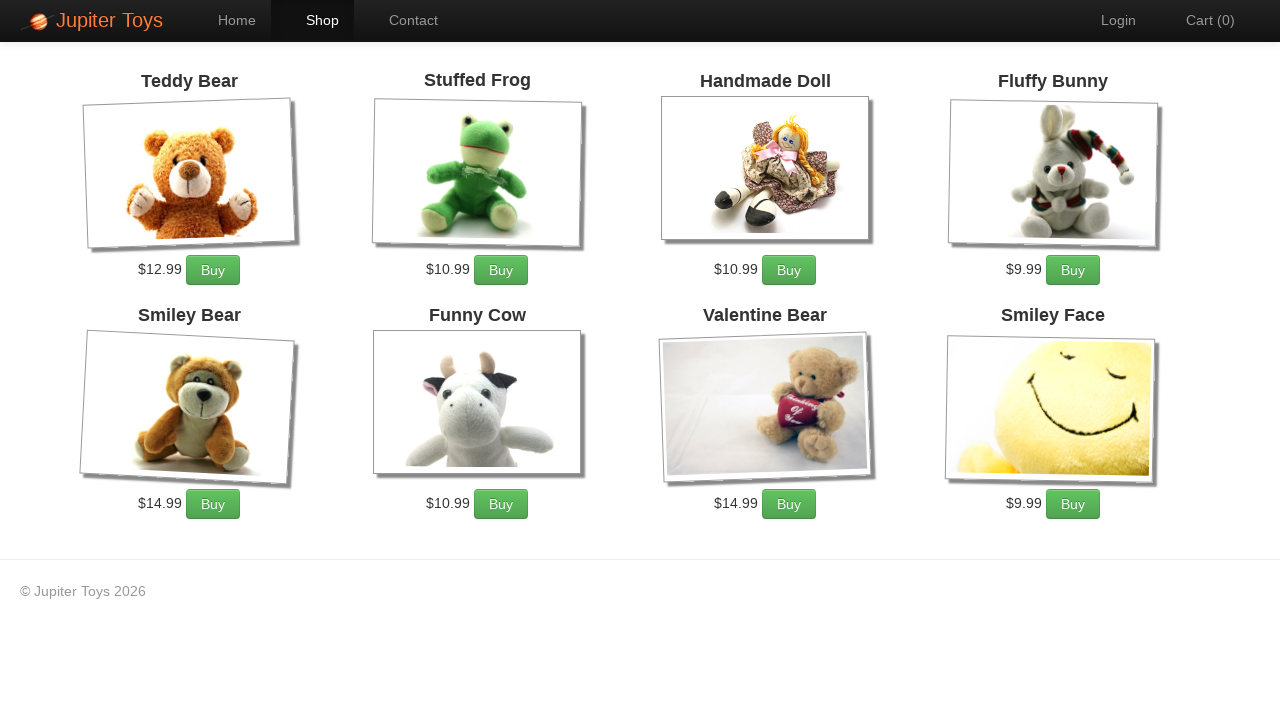

Added Stuffed Frog to cart (item 1/2) at (501, 270) on xpath=//li[2]/div/p/a
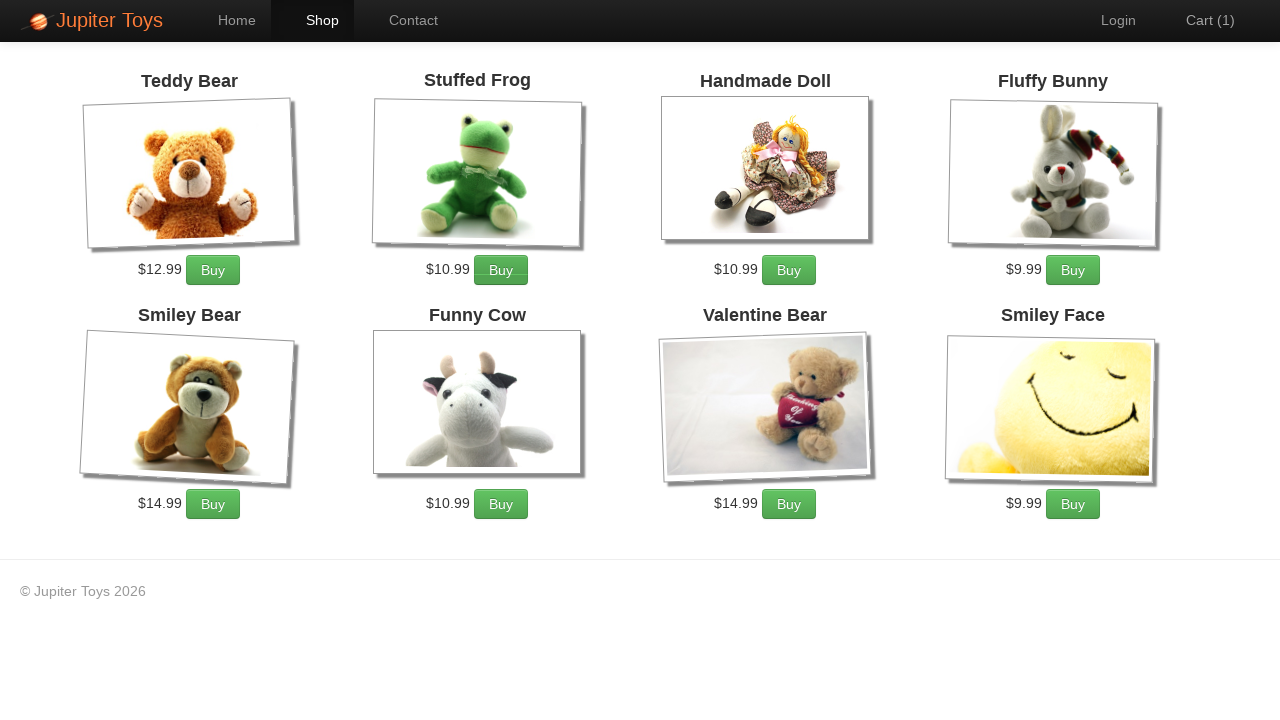

Added Stuffed Frog to cart (item 2/2) at (501, 270) on xpath=//li[2]/div/p/a
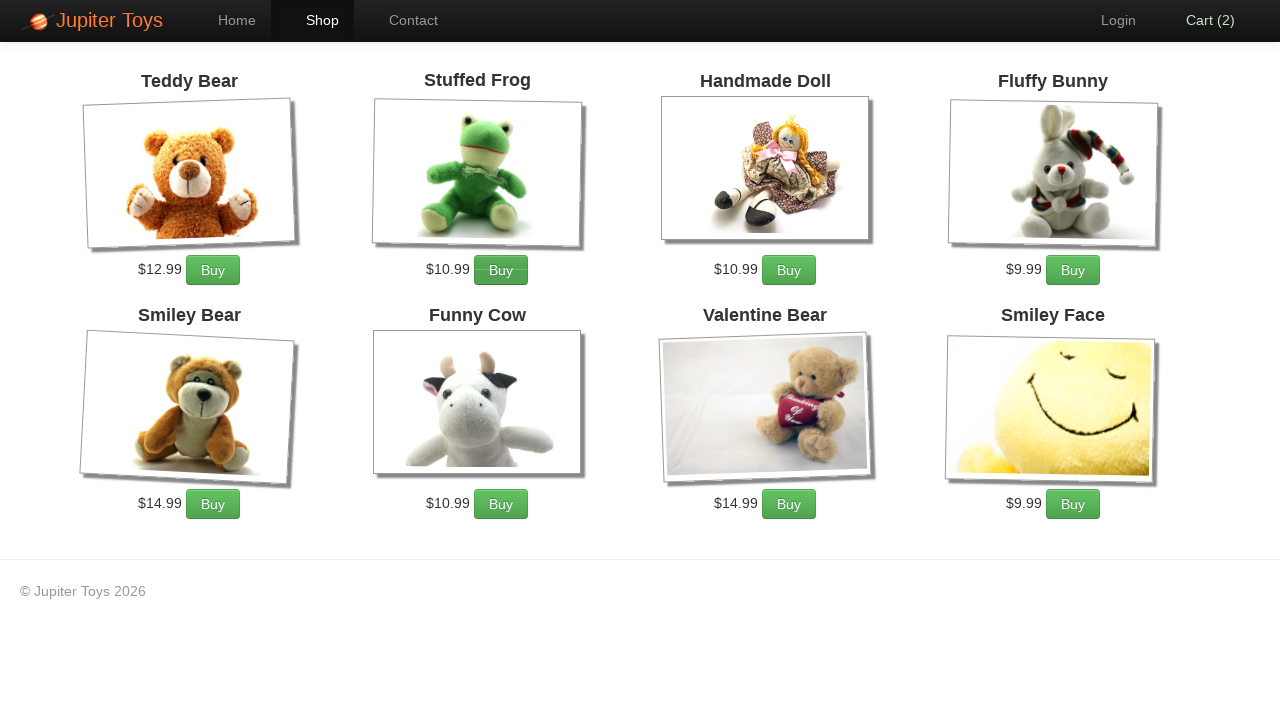

Added Fluffy Bunny to cart (item 1/5) at (1073, 270) on xpath=//*[@id='product-4']/div/p/a
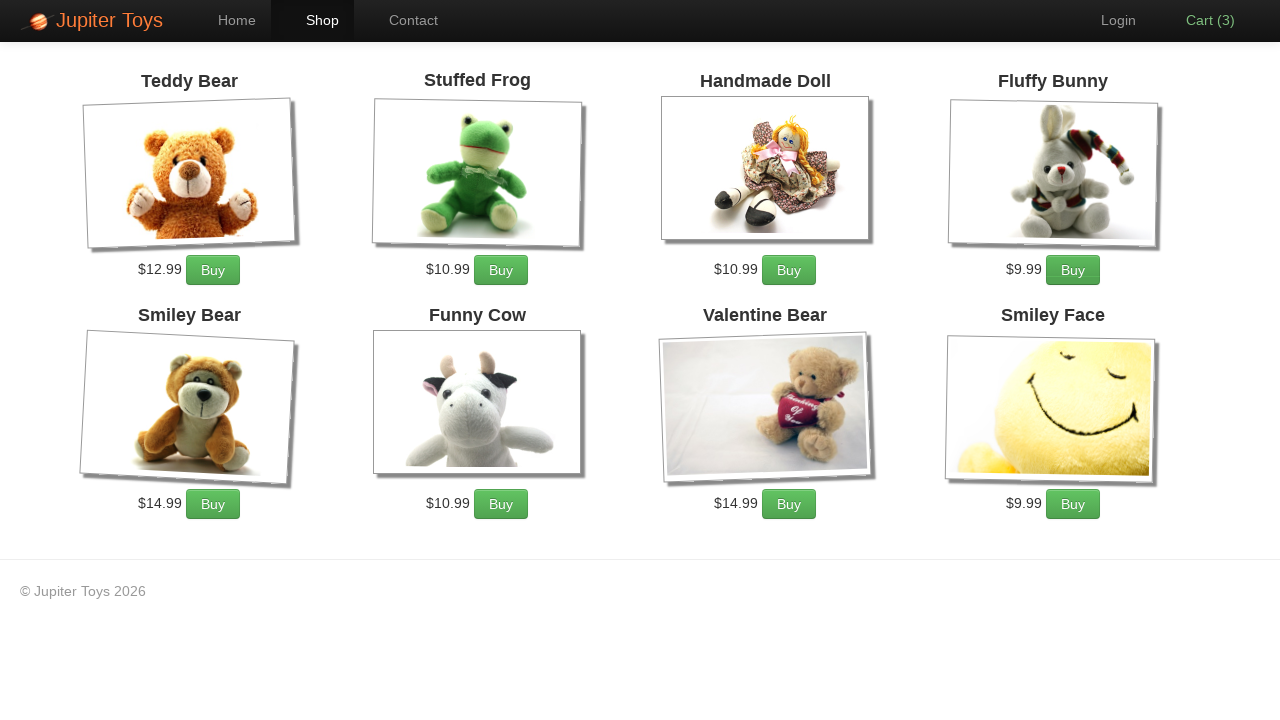

Added Fluffy Bunny to cart (item 2/5) at (1073, 270) on xpath=//*[@id='product-4']/div/p/a
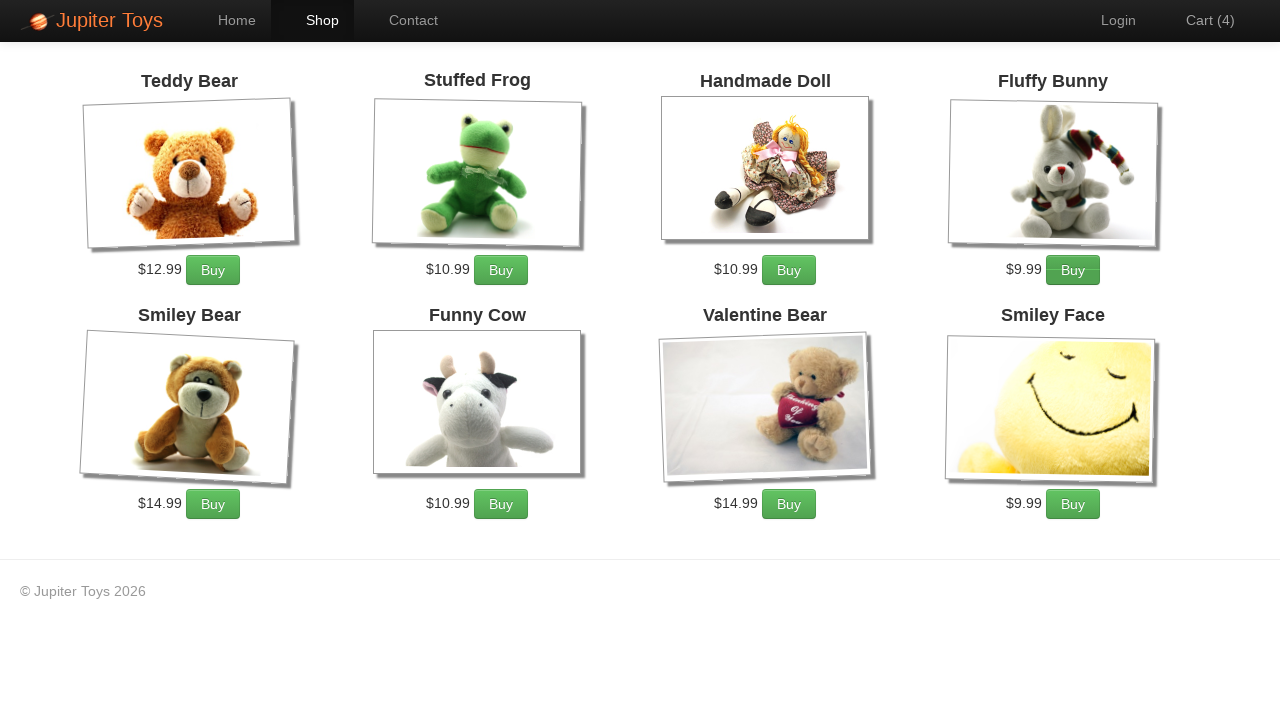

Added Fluffy Bunny to cart (item 3/5) at (1073, 270) on xpath=//*[@id='product-4']/div/p/a
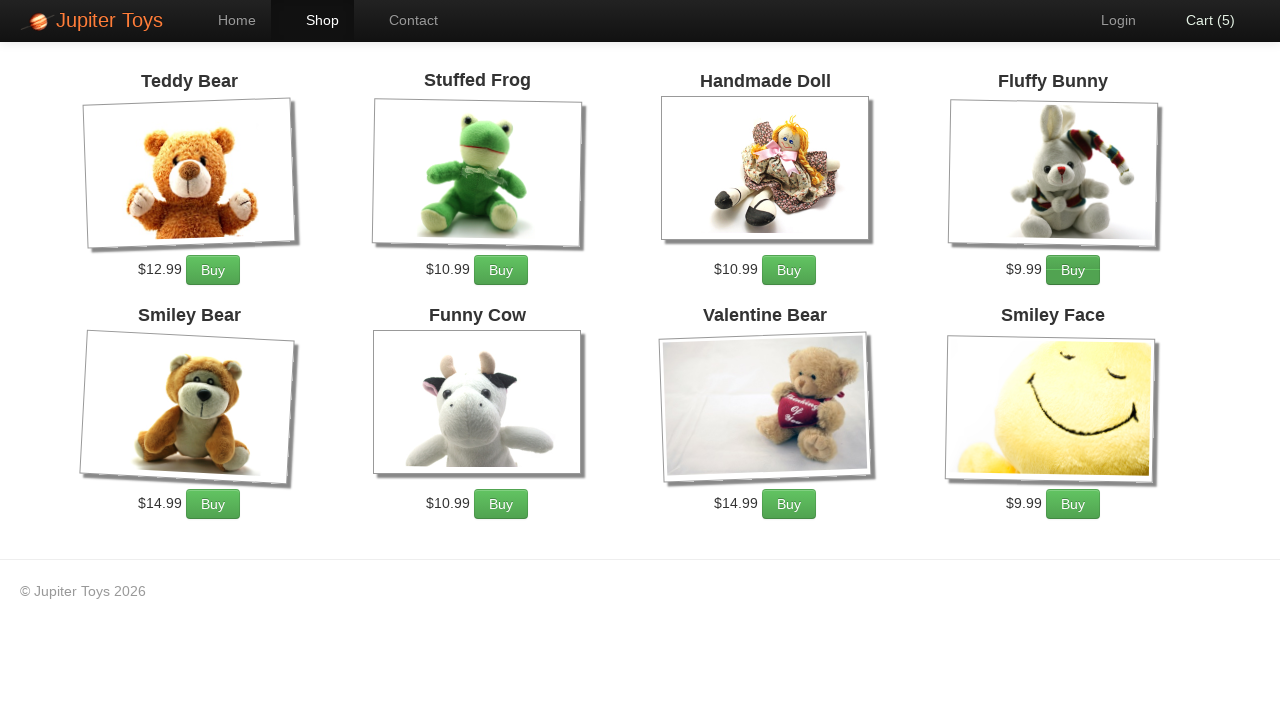

Added Fluffy Bunny to cart (item 4/5) at (1073, 270) on xpath=//*[@id='product-4']/div/p/a
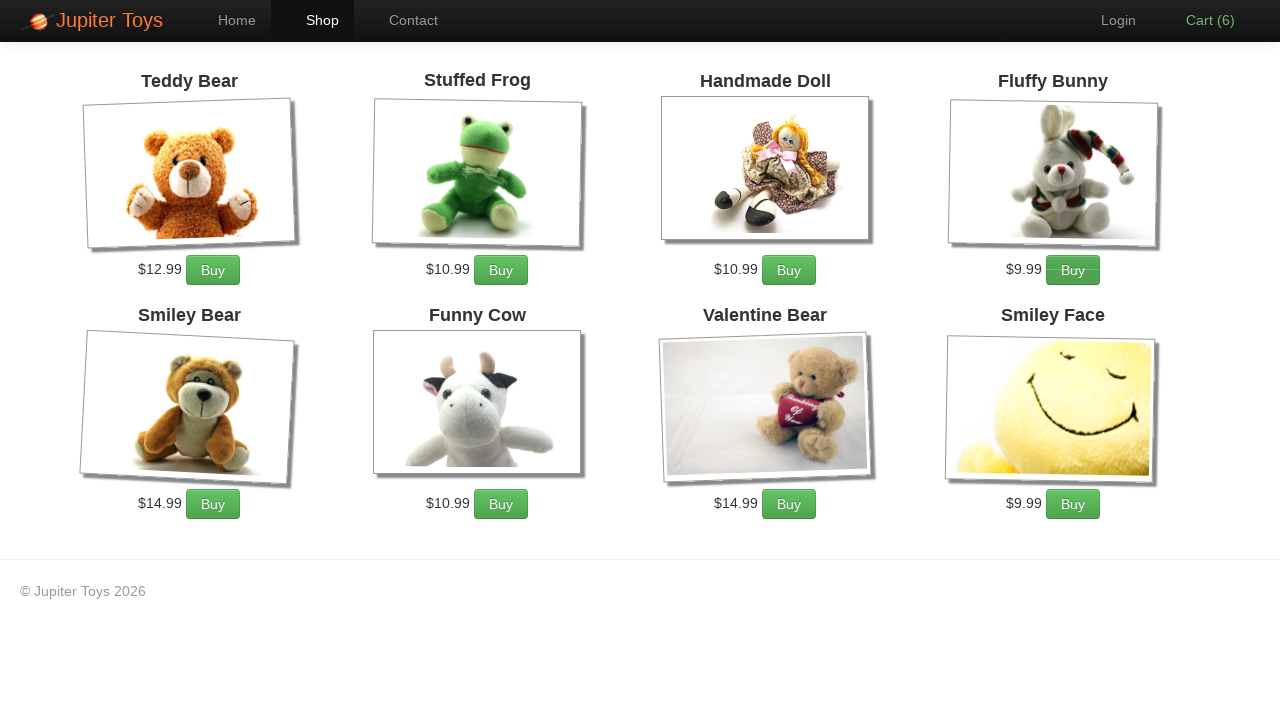

Added Fluffy Bunny to cart (item 5/5) at (1073, 270) on xpath=//*[@id='product-4']/div/p/a
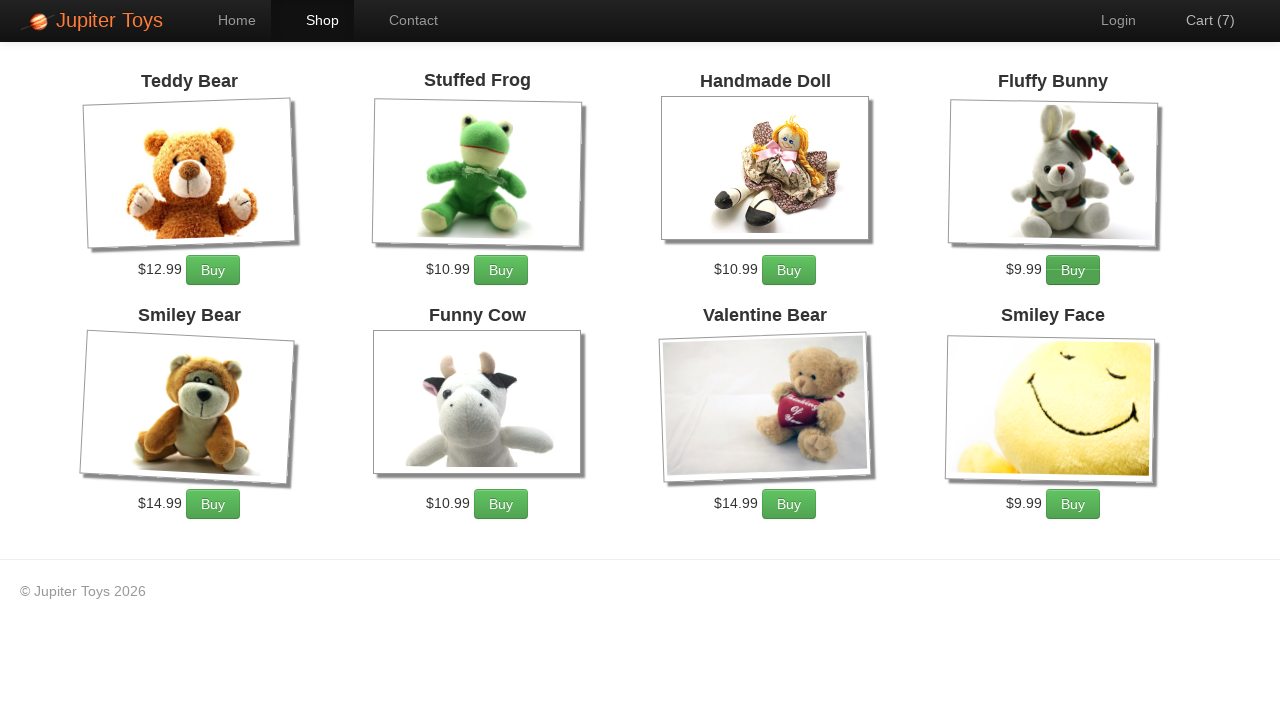

Added Valentine Bear to cart (item 1/3) at (789, 504) on xpath=//*[@id='product-7']/div/p/a
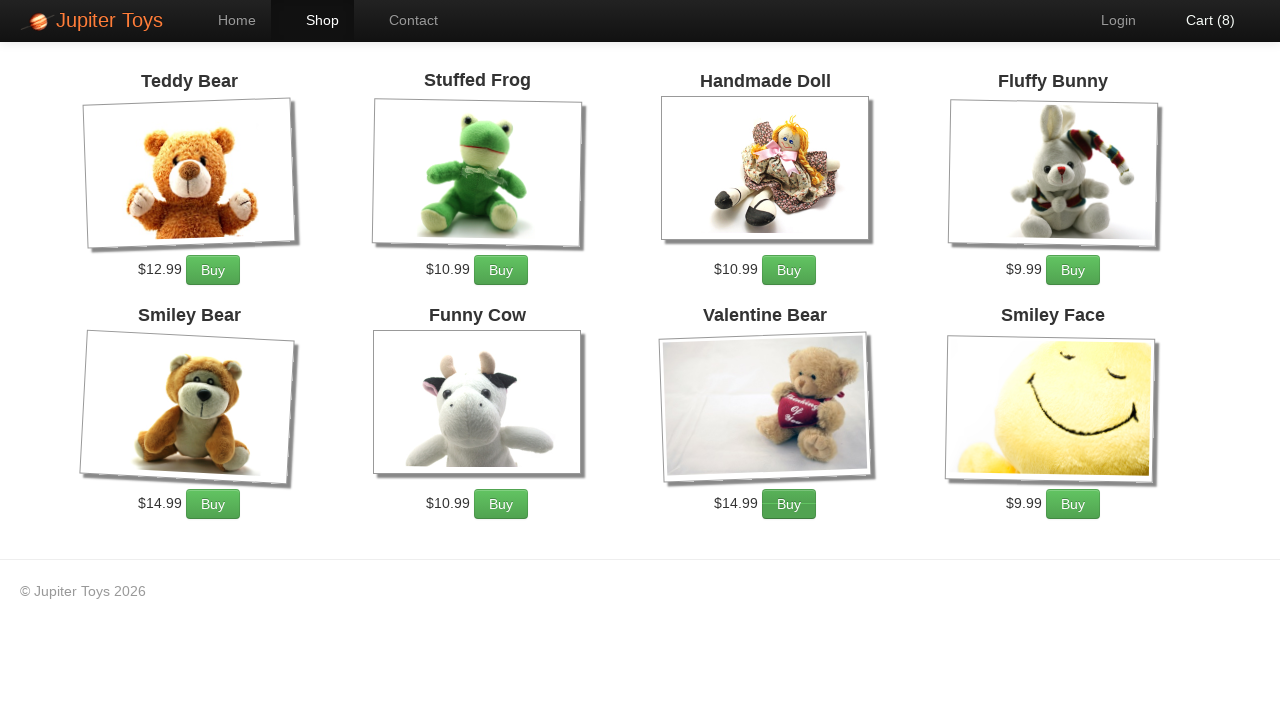

Added Valentine Bear to cart (item 2/3) at (789, 504) on xpath=//*[@id='product-7']/div/p/a
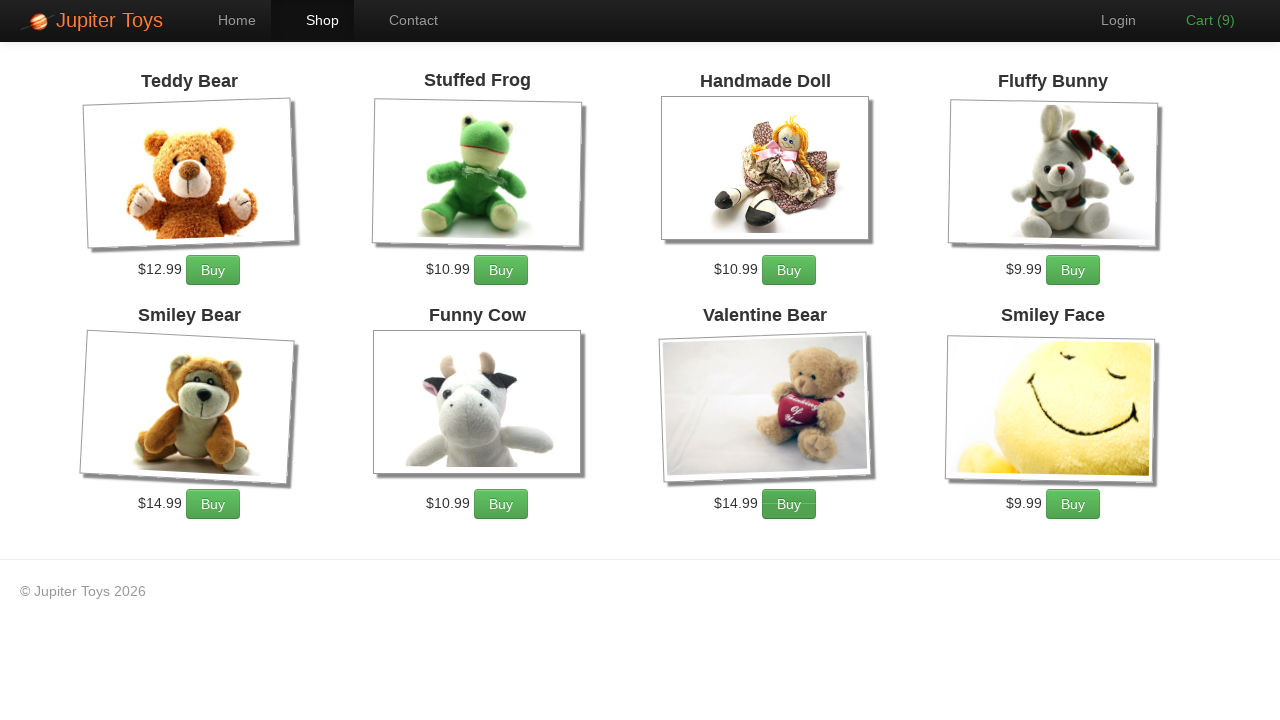

Added Valentine Bear to cart (item 3/3) at (789, 504) on xpath=//*[@id='product-7']/div/p/a
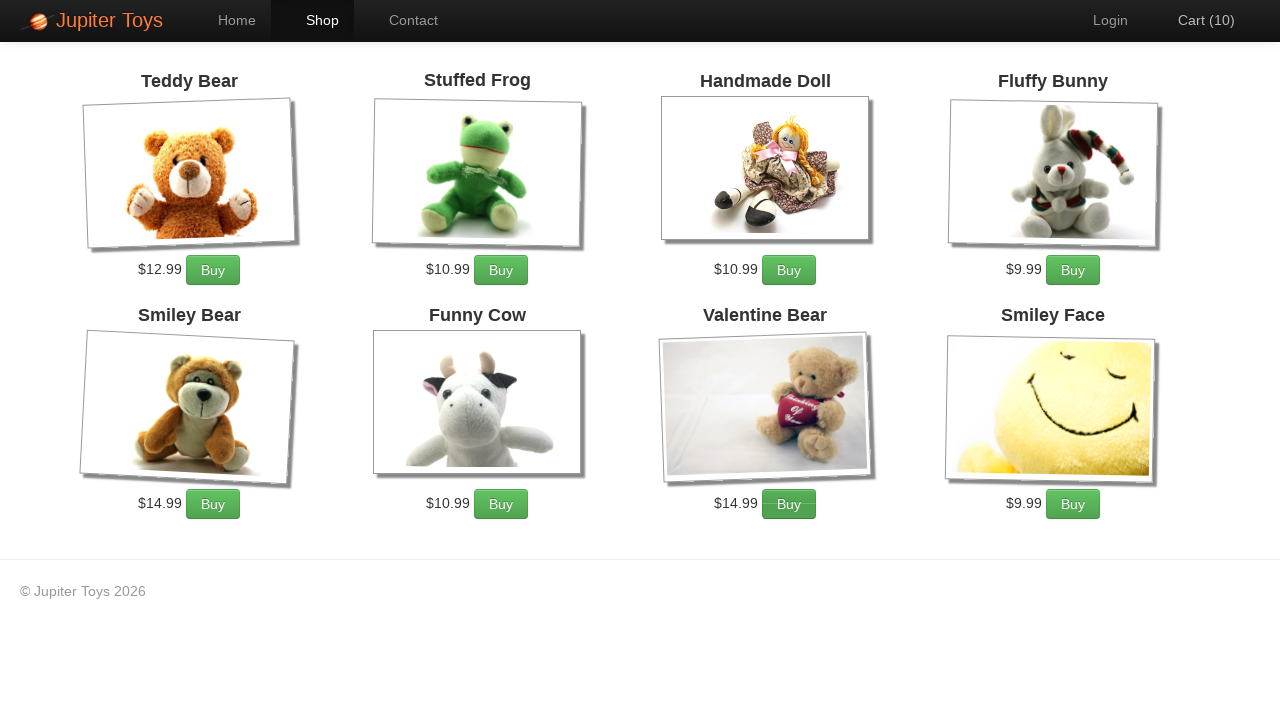

Retrieved Stuffed Frog price from shop: $10.99
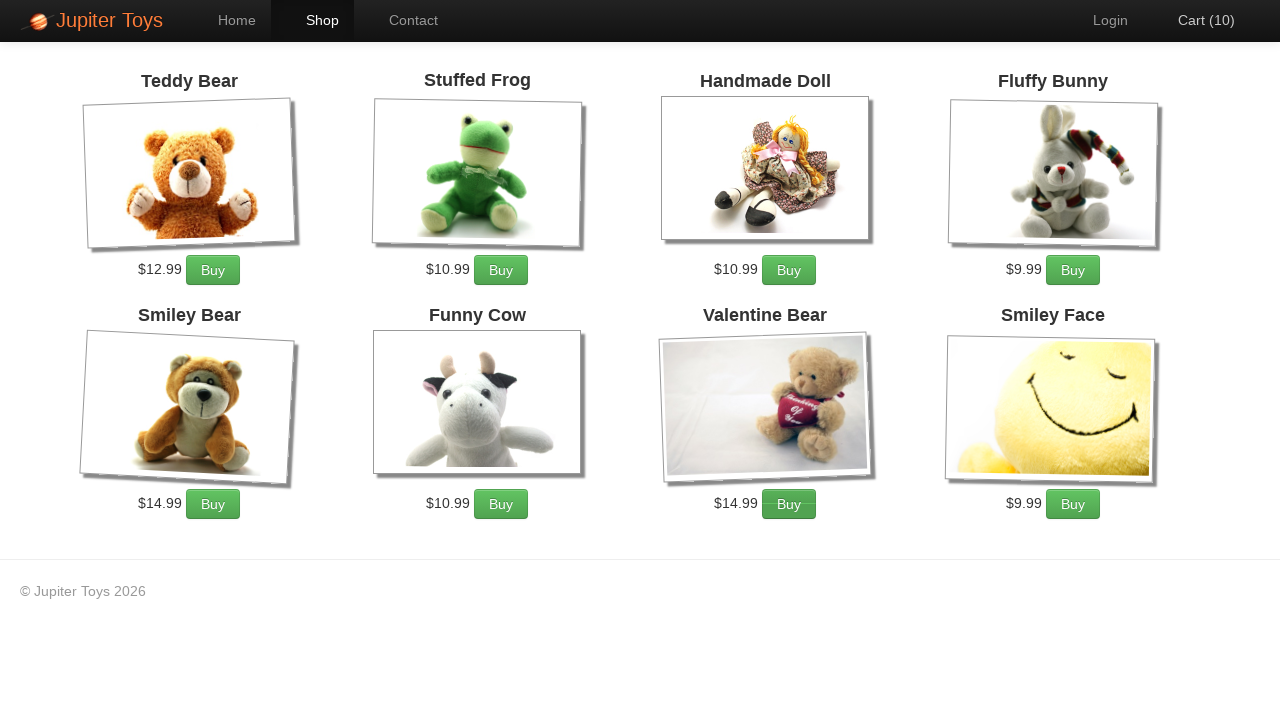

Retrieved Fluffy Bunny price from shop: $9.99
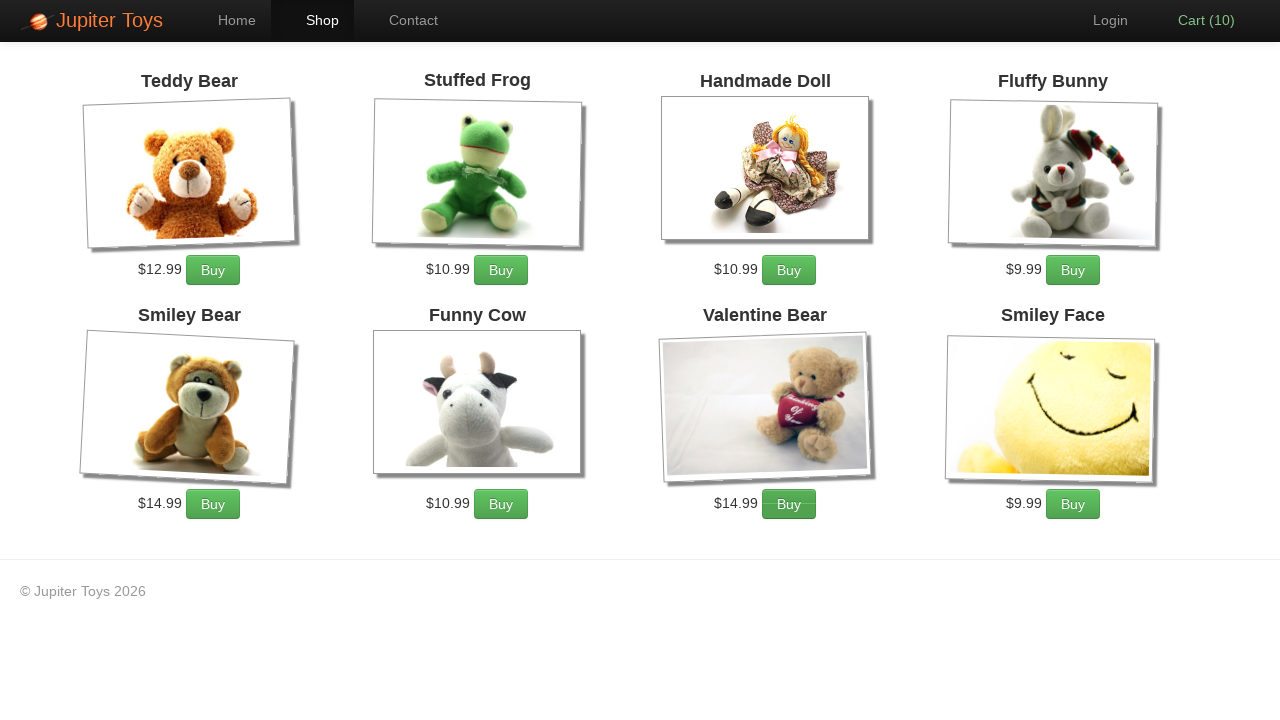

Retrieved Valentine Bear price from shop: $14.99
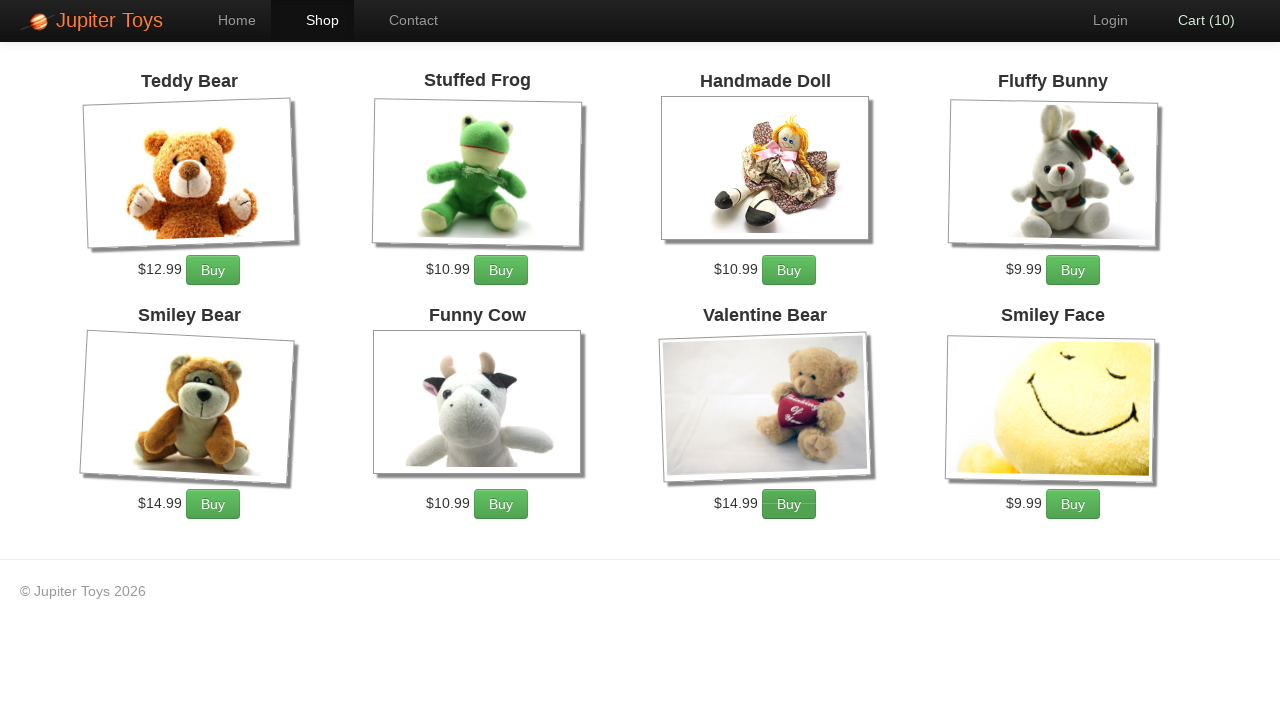

Clicked Cart navigation link at (1196, 20) on xpath=//*[@id='nav-cart']/a
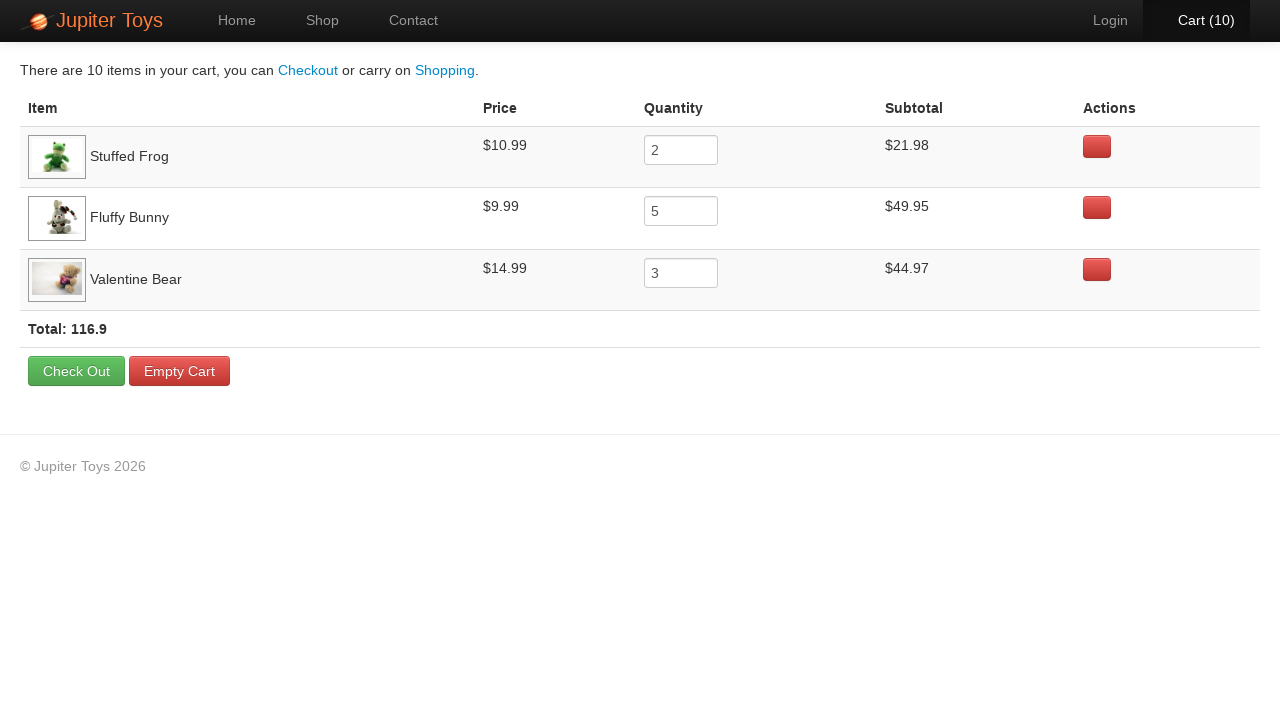

Waited for cart page to load
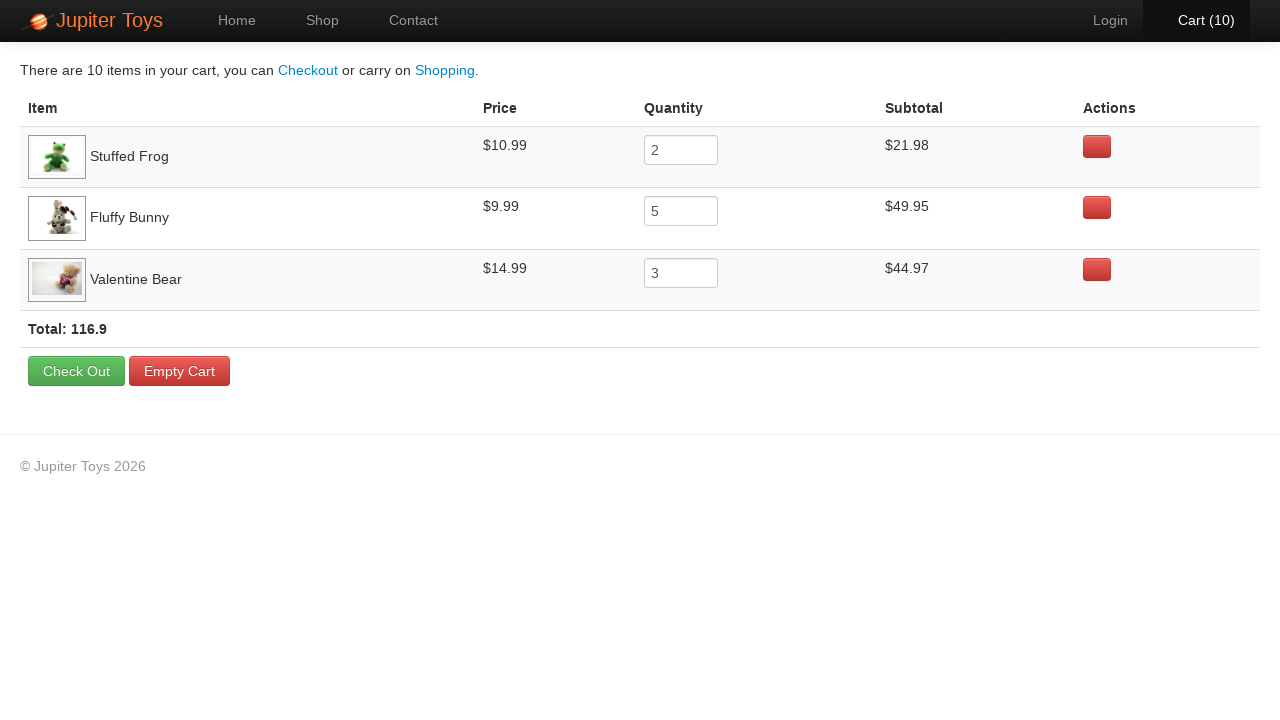

Retrieved Stuffed Frog price from cart: $10.99
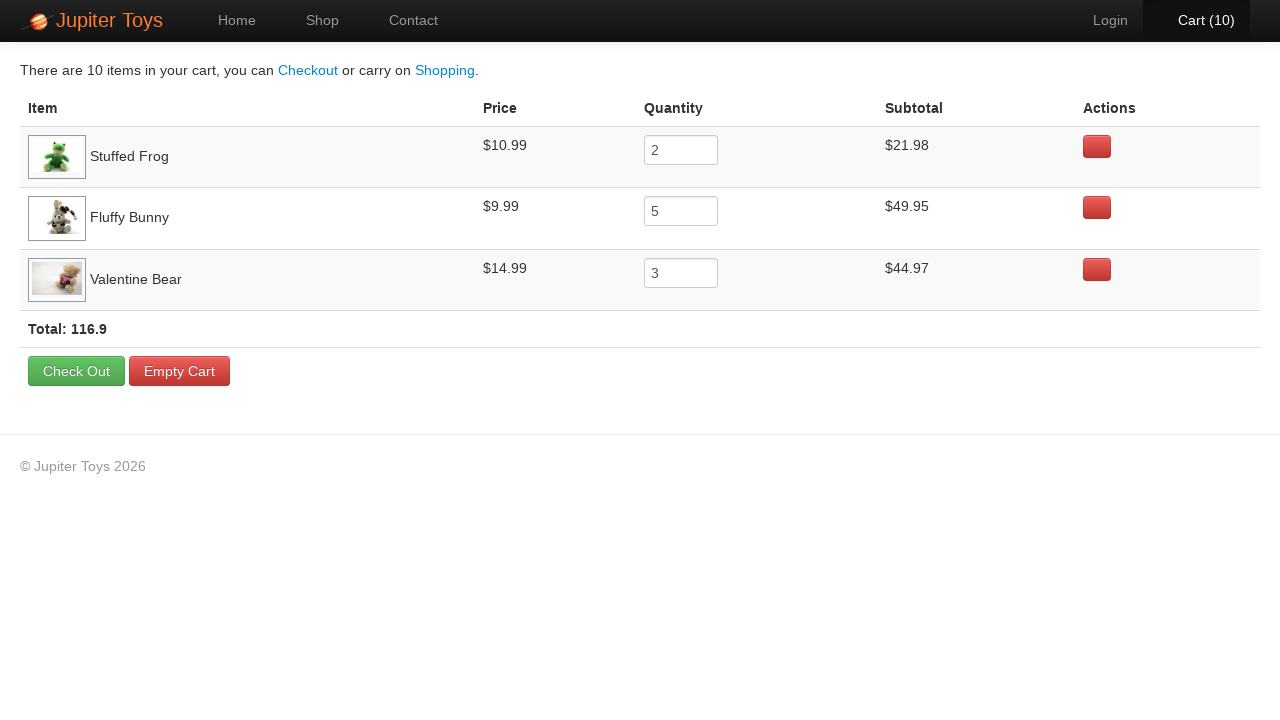

Retrieved Fluffy Bunny price from cart: $9.99
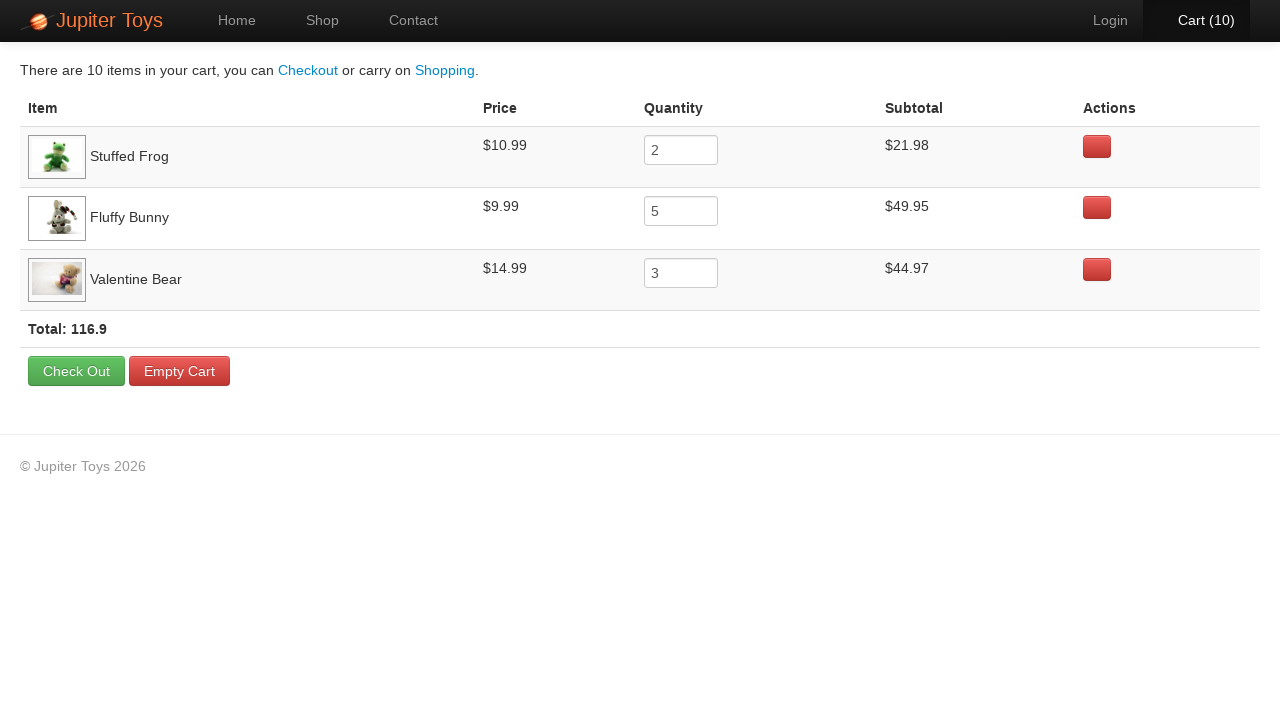

Retrieved Valentine Bear price from cart: $14.99
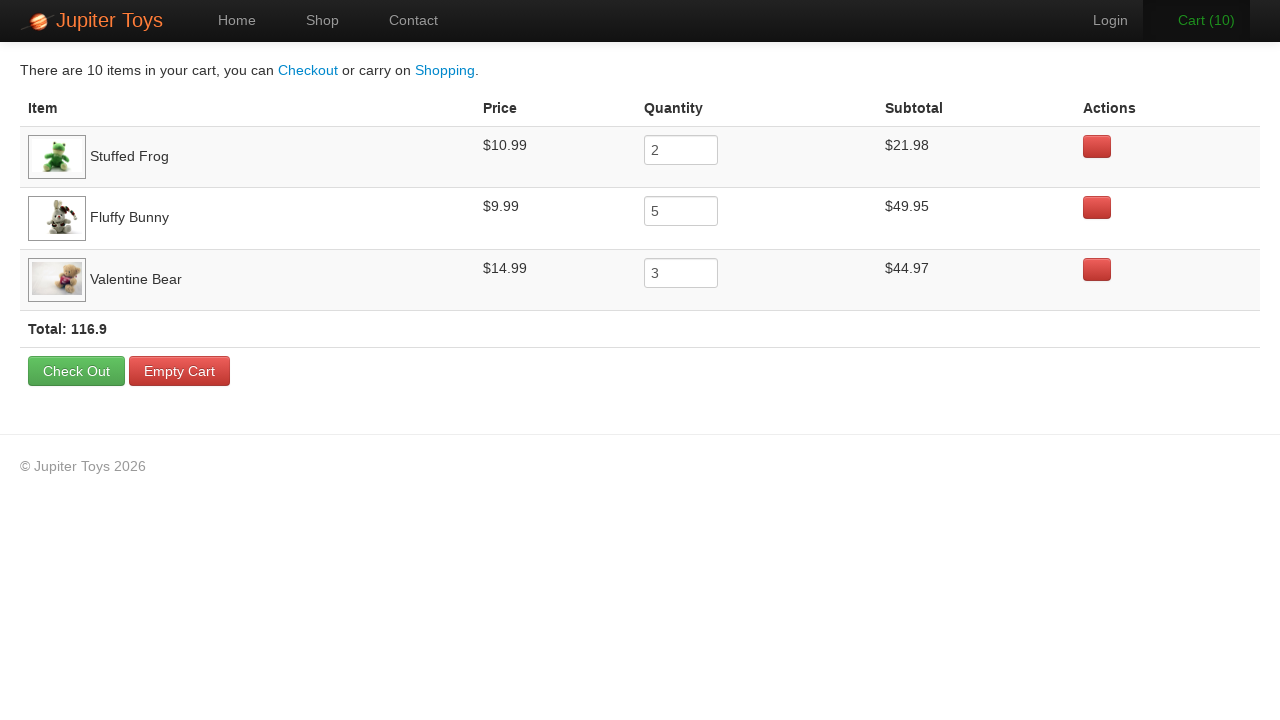

Verified Stuffed Frog price matches: $10.99 == $10.99
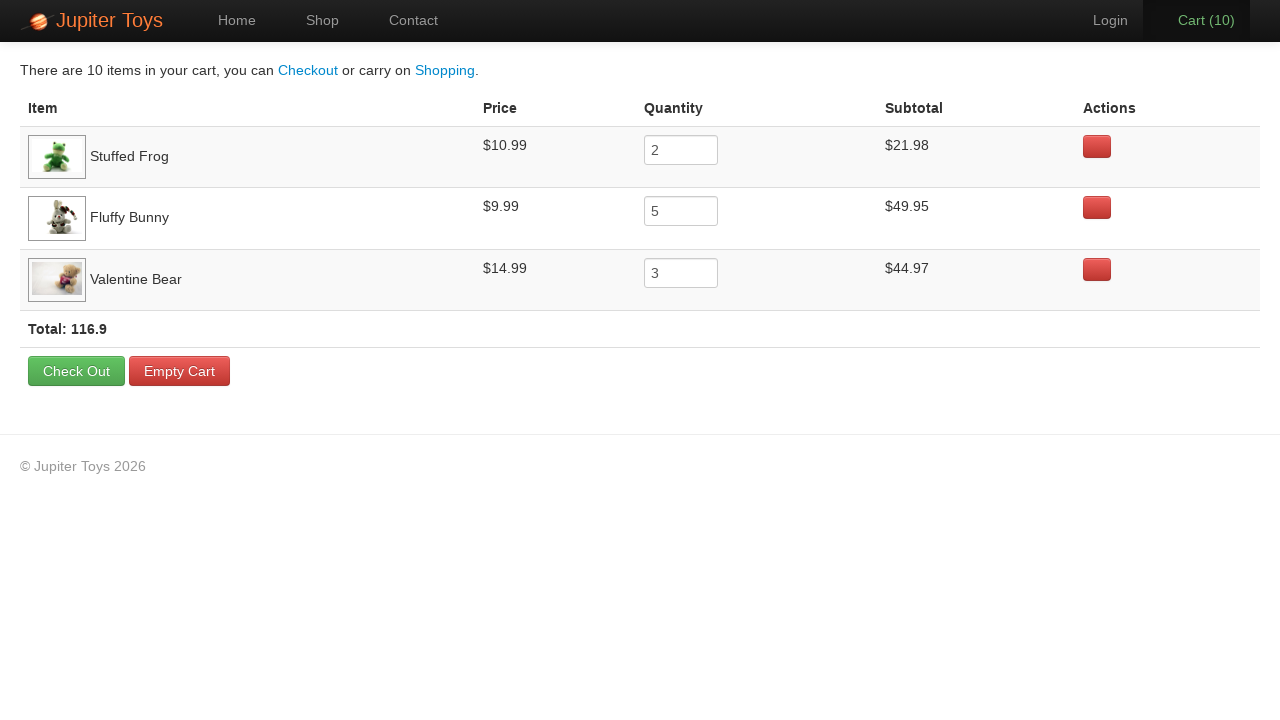

Verified Fluffy Bunny price matches: $9.99 == $9.99
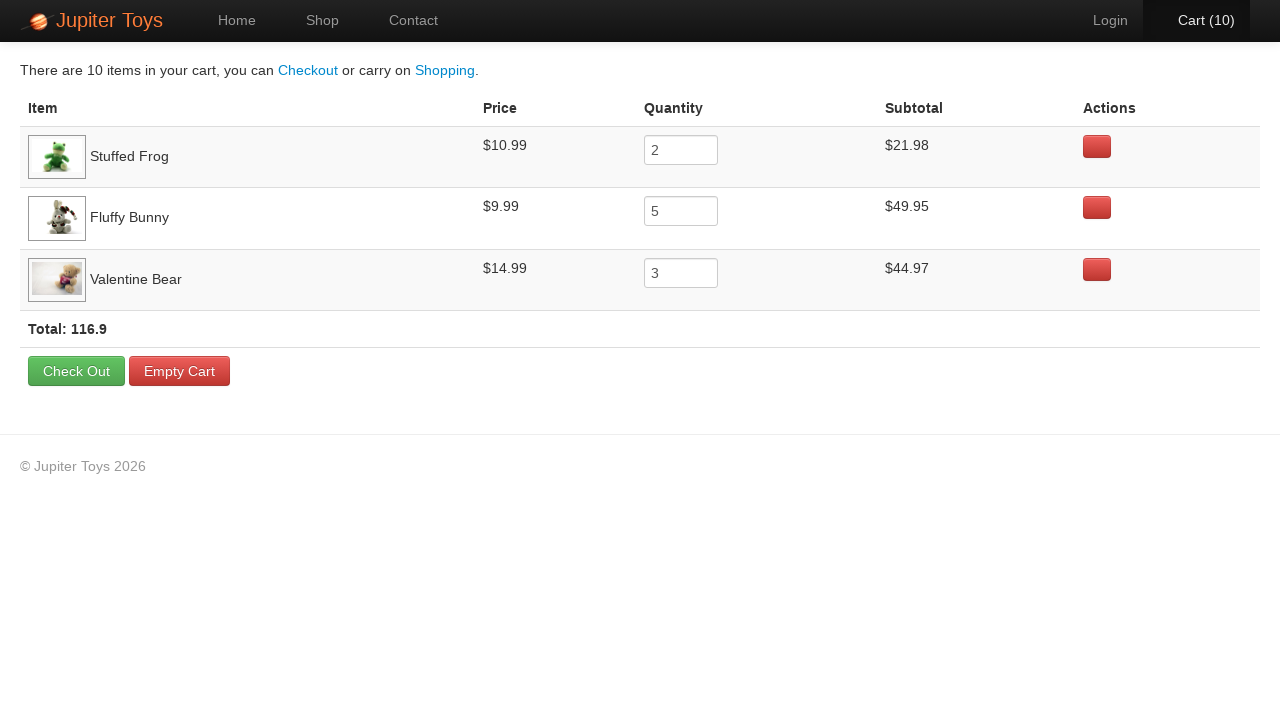

Verified Valentine Bear price matches: $14.99 == $14.99
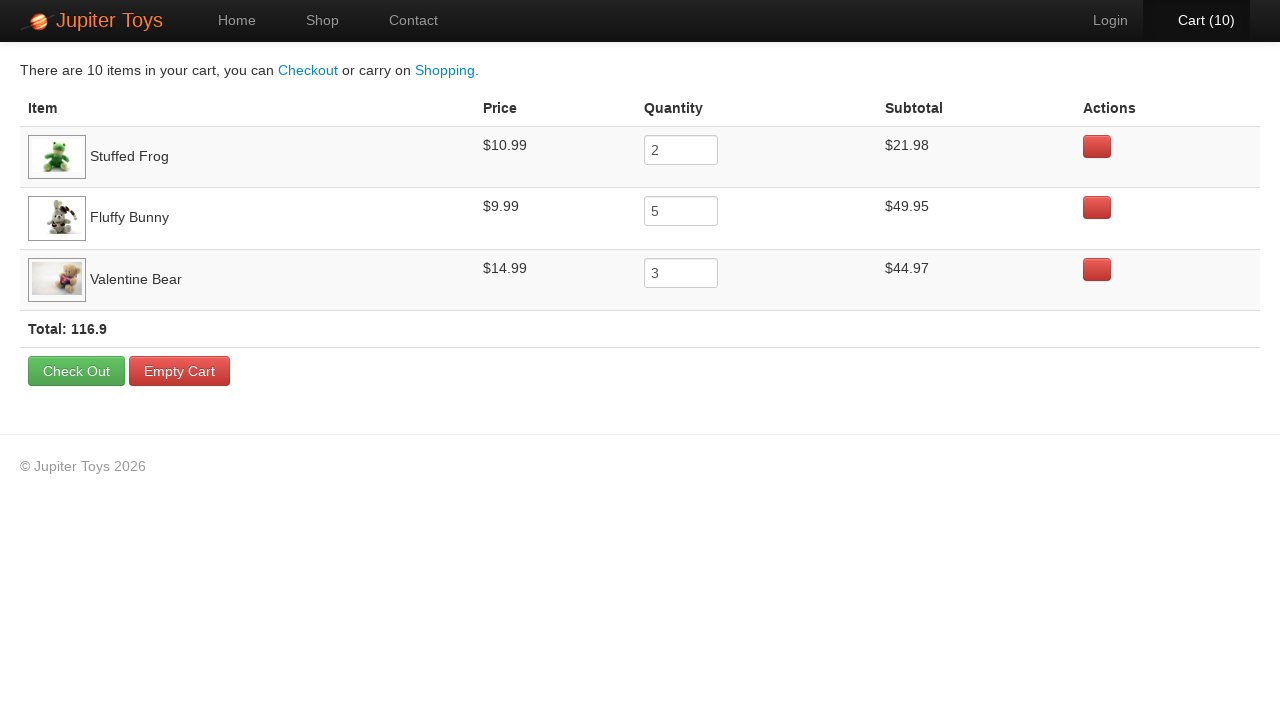

Retrieved Stuffed Frog subtotal from cart: $21.98
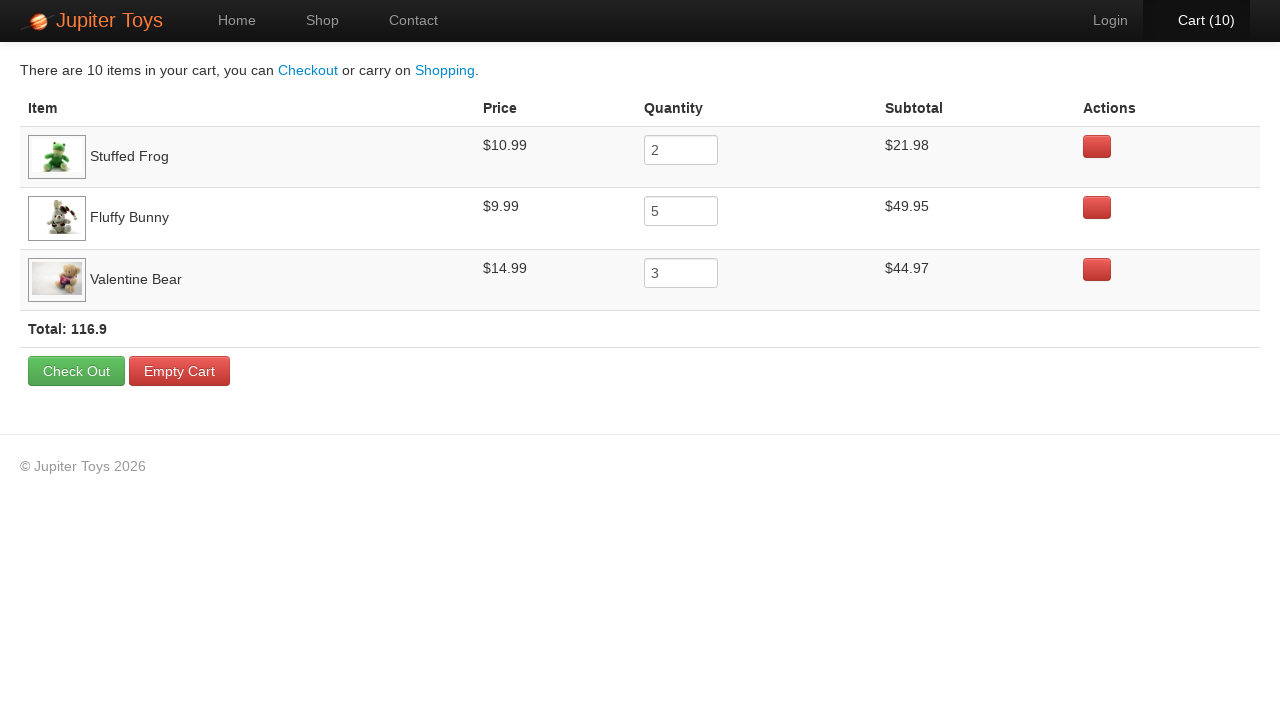

Retrieved Fluffy Bunny subtotal from cart: $49.95
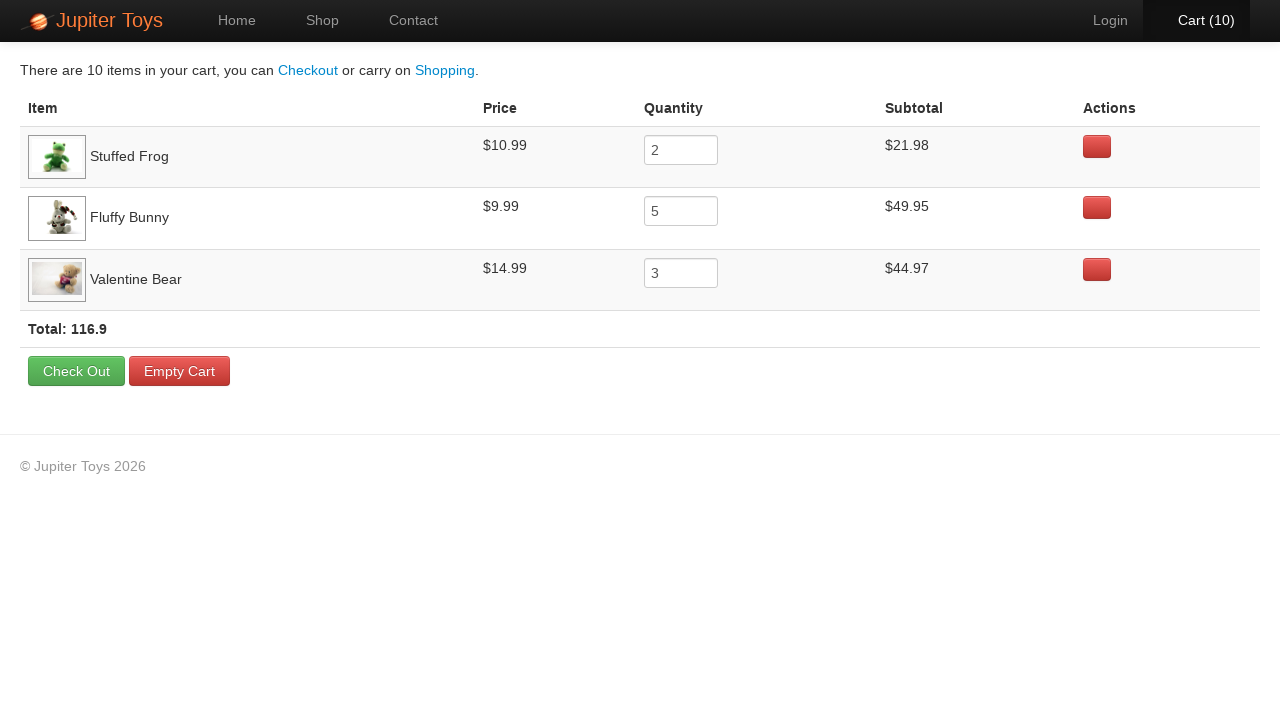

Retrieved Valentine Bear subtotal from cart: $44.97
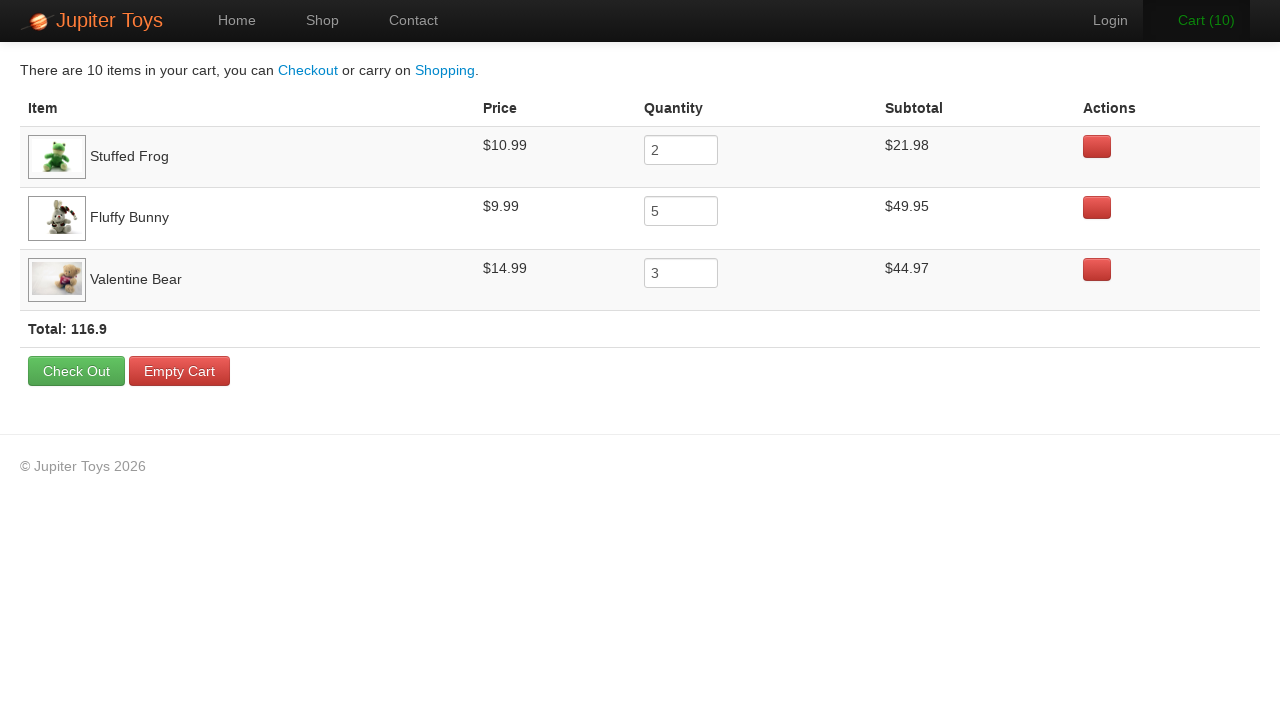

Calculated expected Stuffed Frog subtotal: $21.98
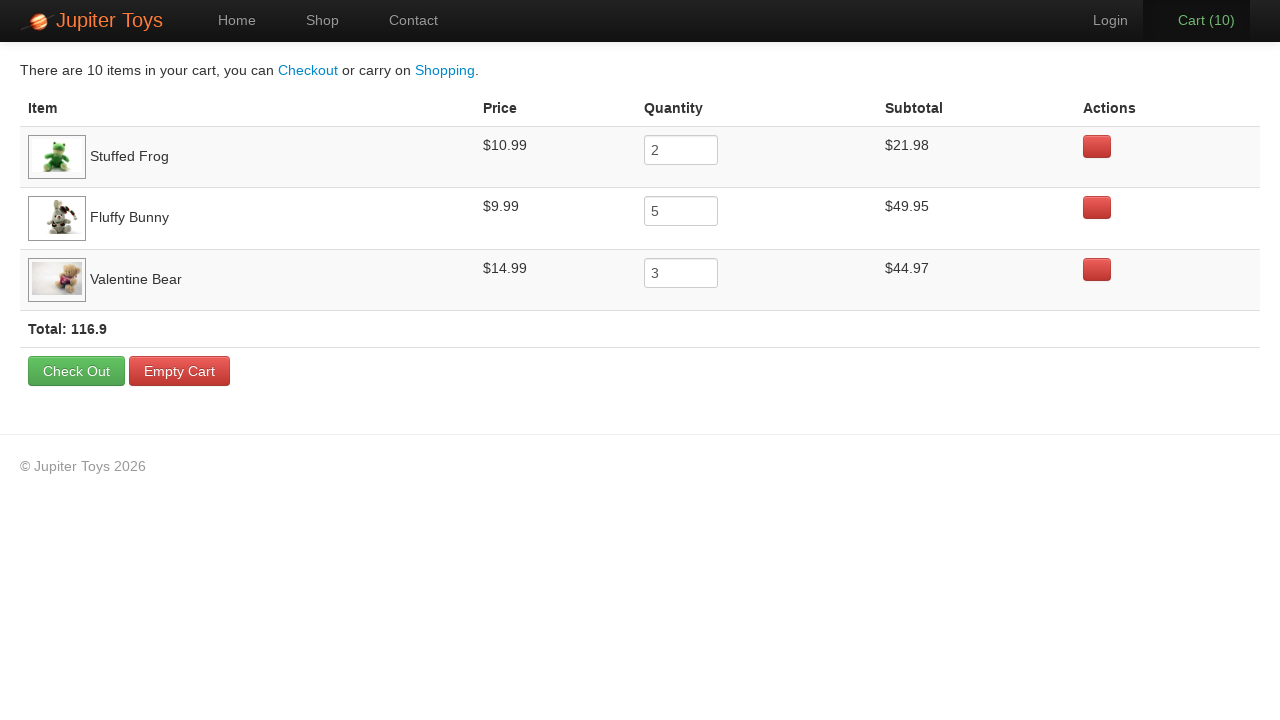

Calculated expected Fluffy Bunny subtotal: $49.95
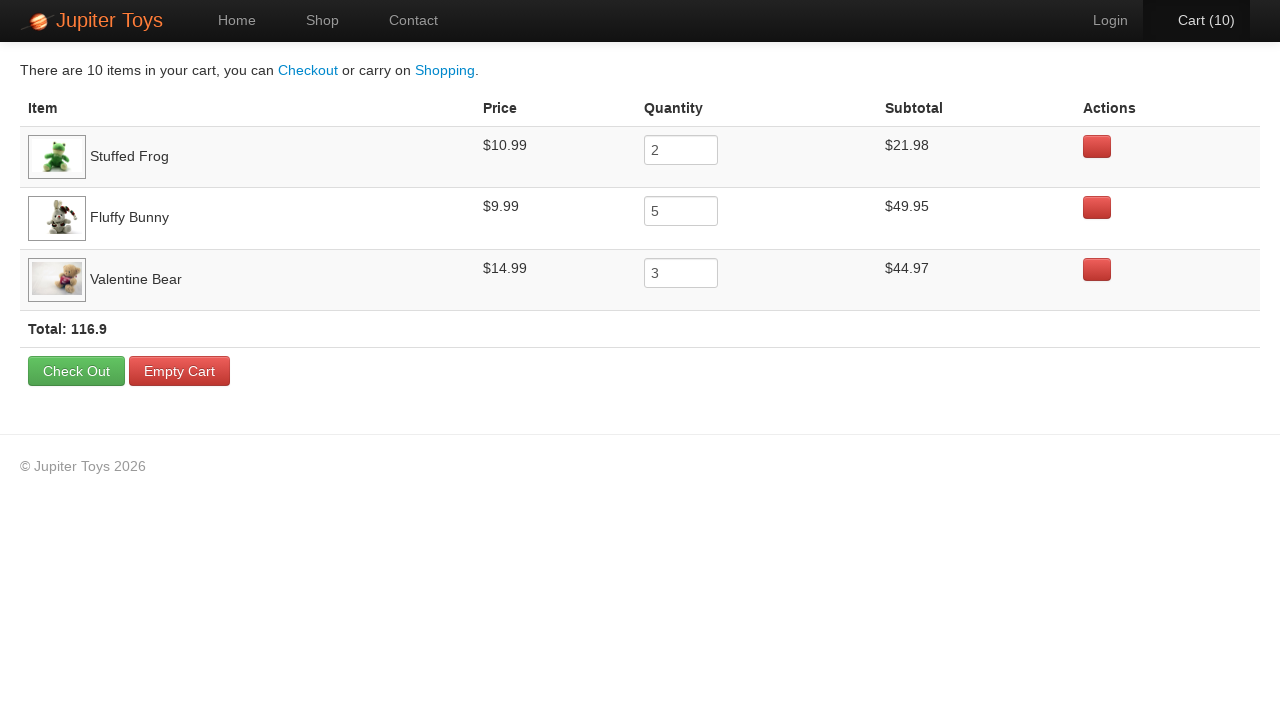

Calculated expected Valentine Bear subtotal: $44.97
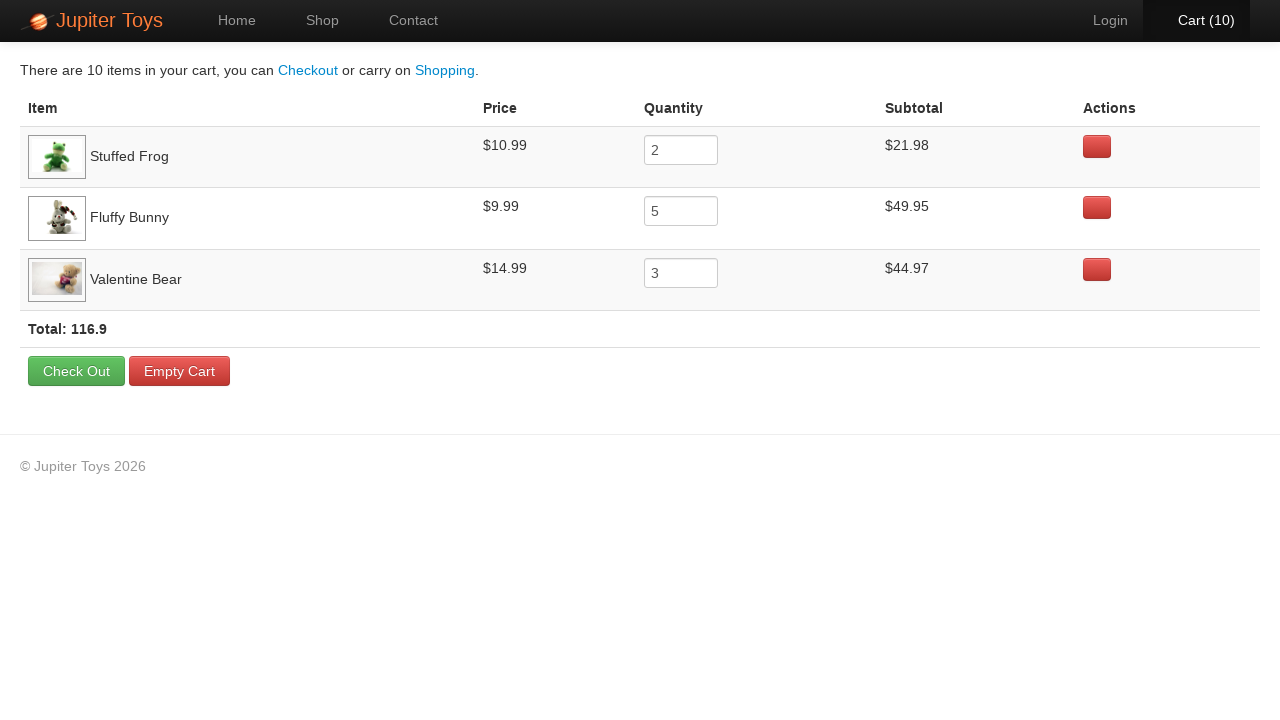

Verified Stuffed Frog subtotal: $21.98 == $21.98
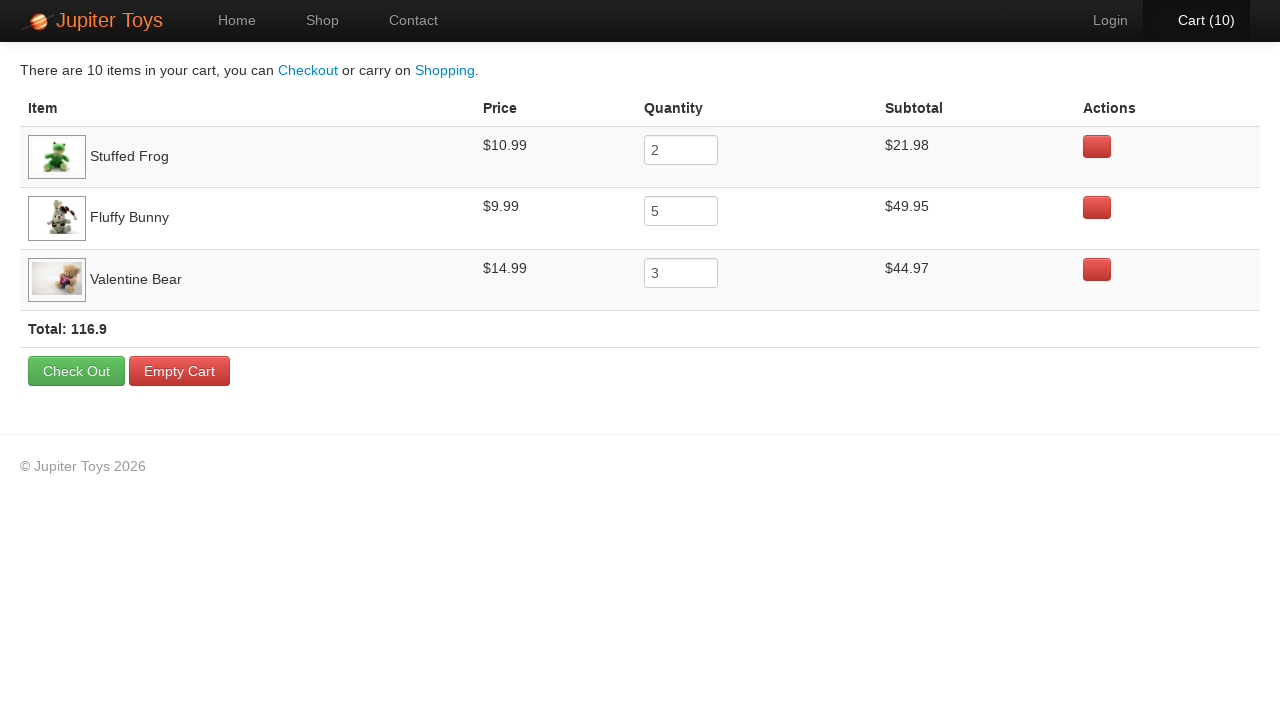

Verified Fluffy Bunny subtotal: $49.95 == $49.95
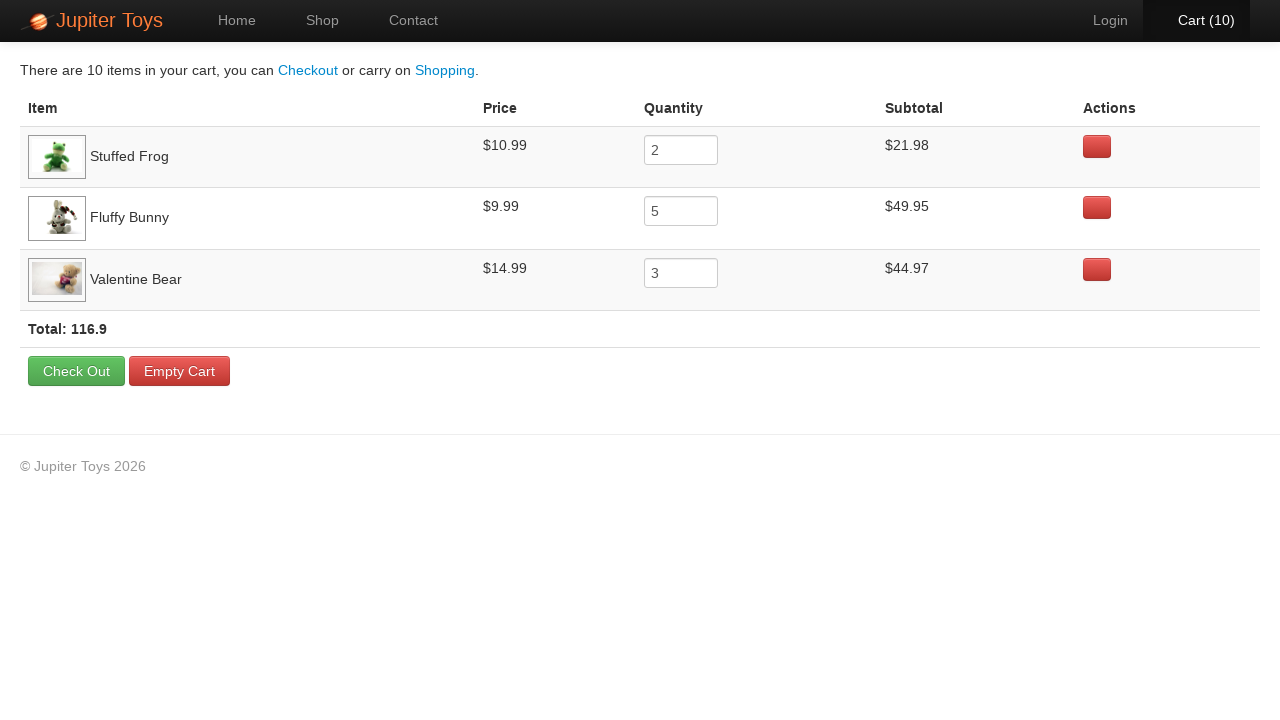

Verified Valentine Bear subtotal: $44.97 == $44.97
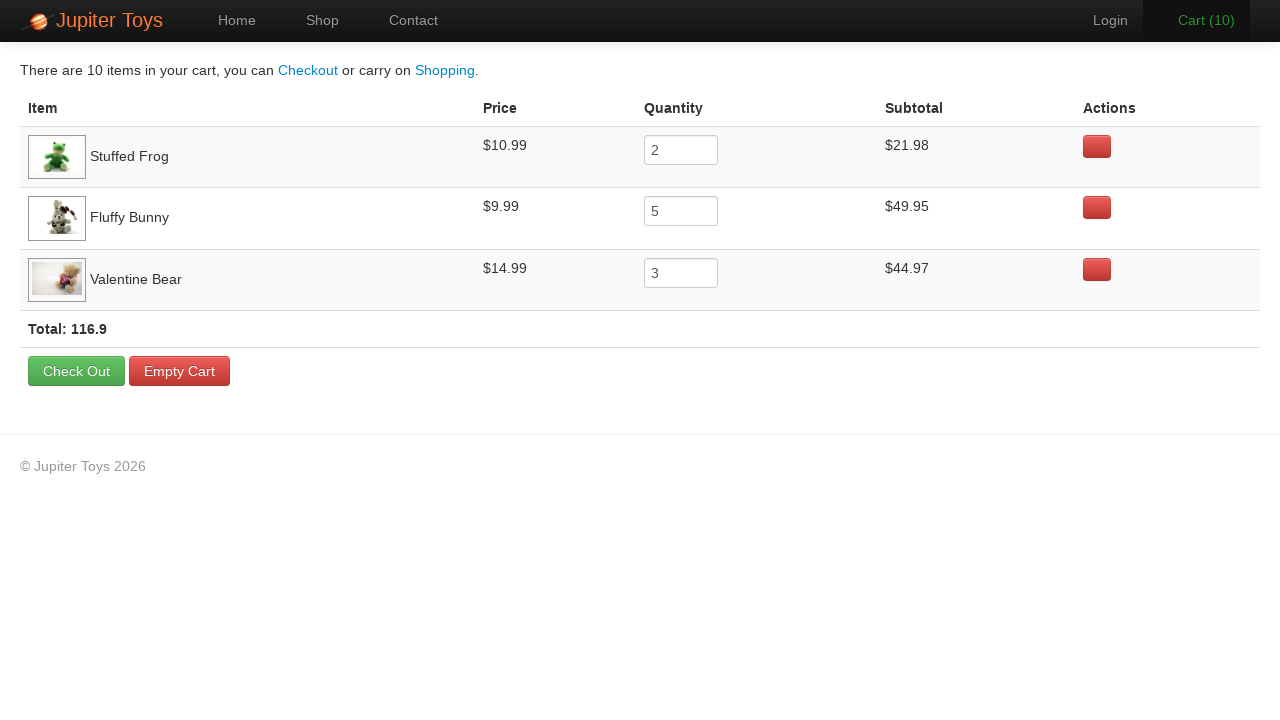

Calculated expected total: Total: 116.9
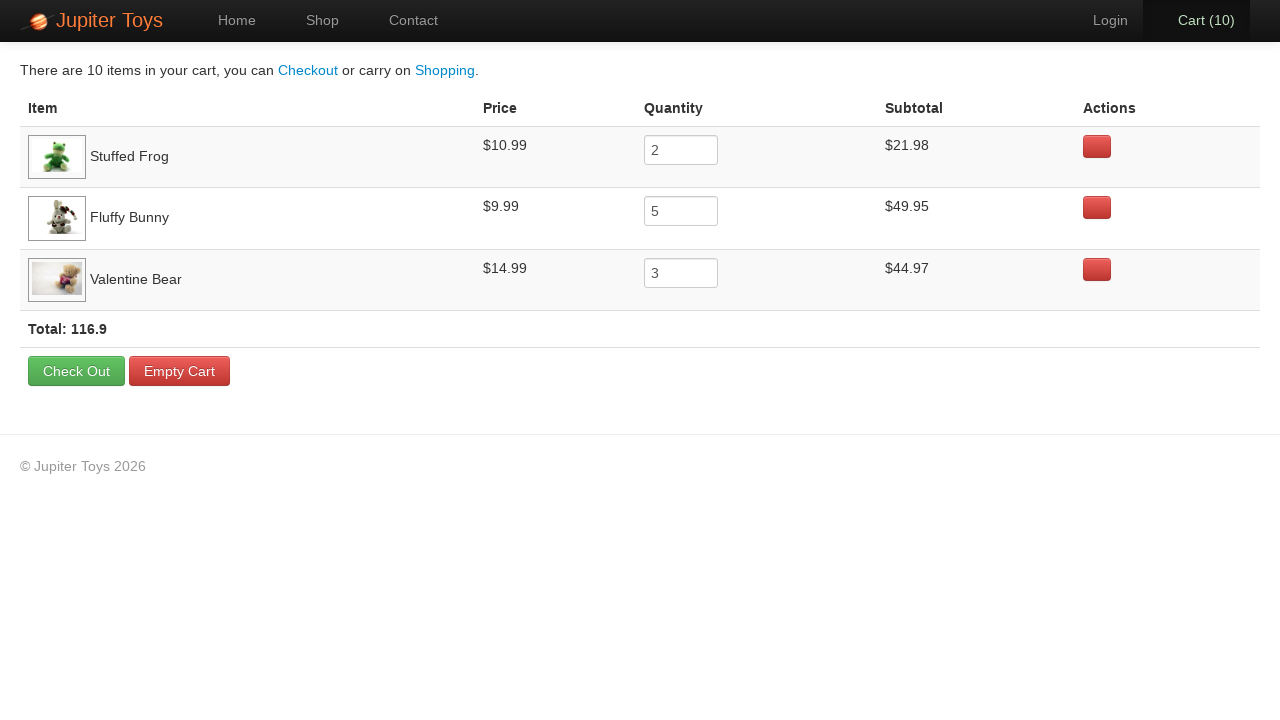

Retrieved actual total from cart: Total: 116.9
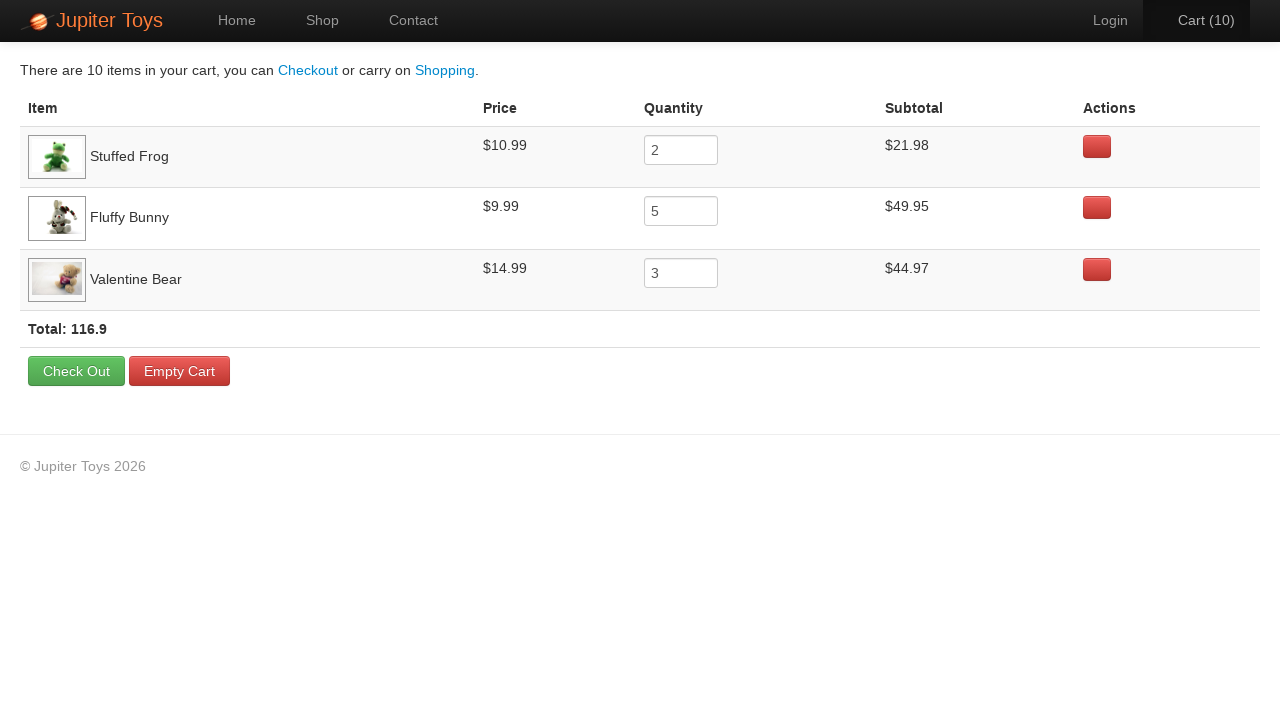

Verified total matches: Total: 116.9 == Total: 116.9
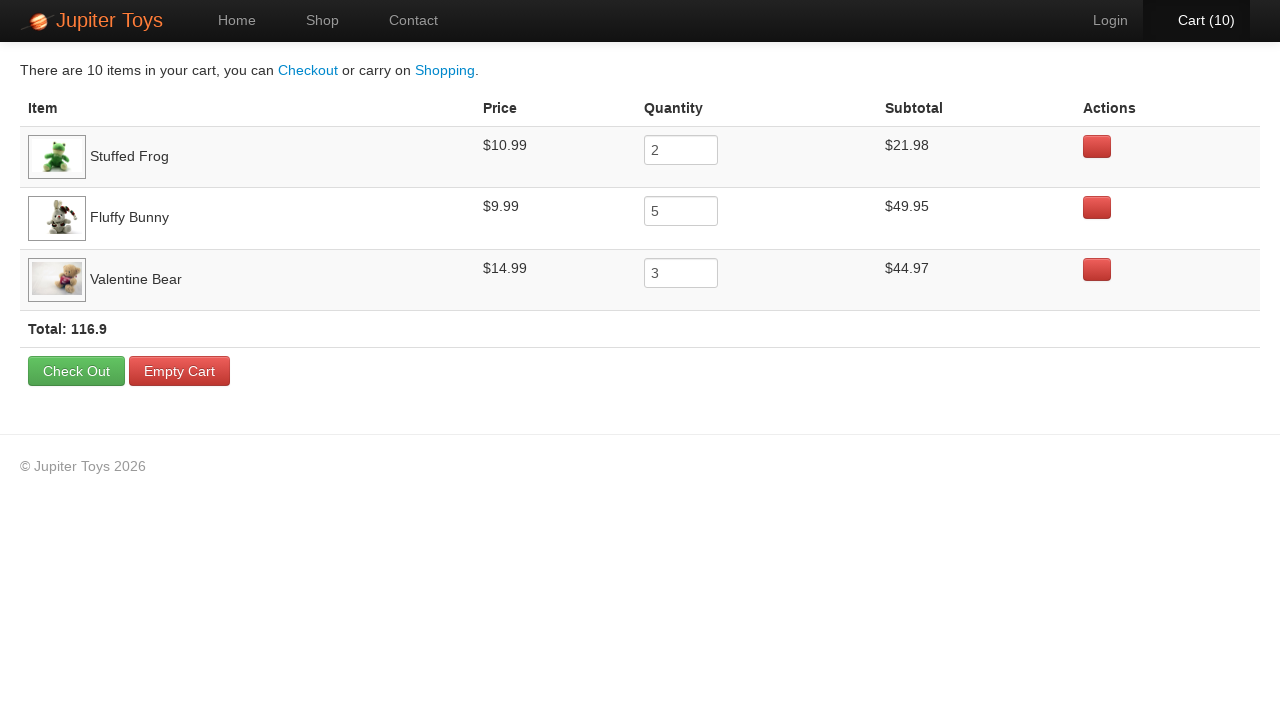

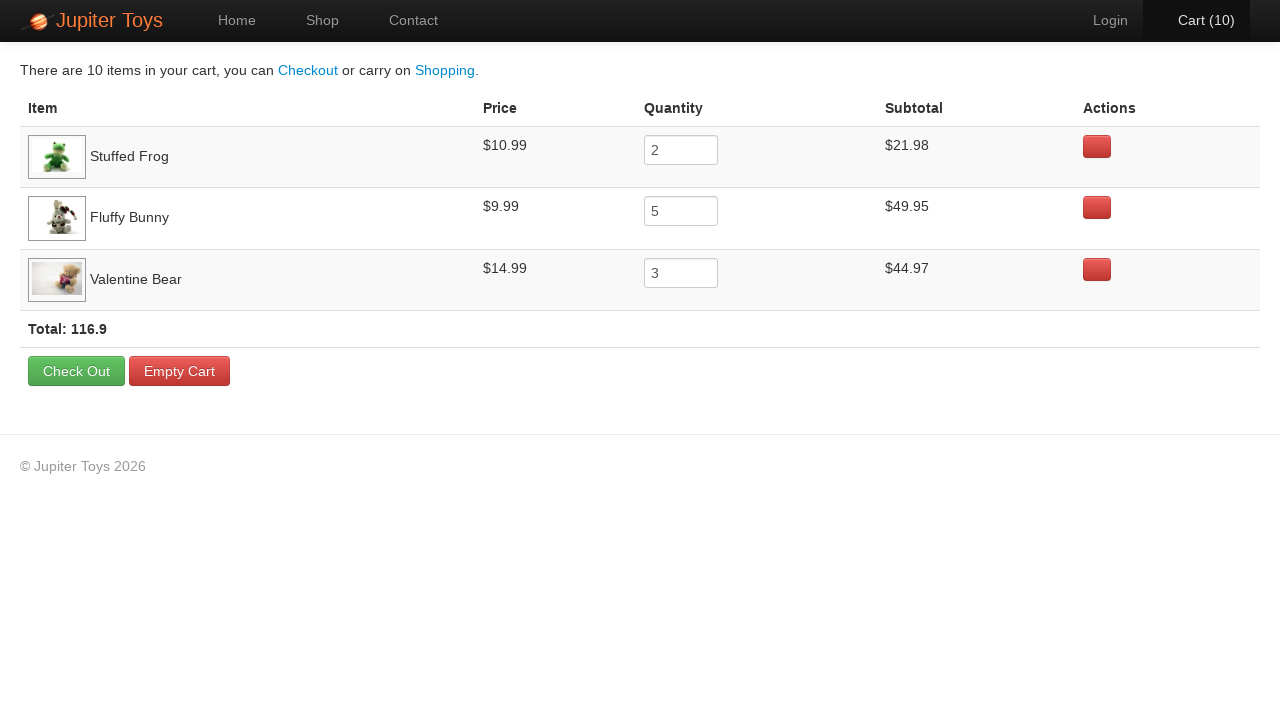